Tests page scrolling functionality by scrolling from top to bottom and then back from bottom to top using JavaScript execution

Starting URL: https://classic.crmpro.com/

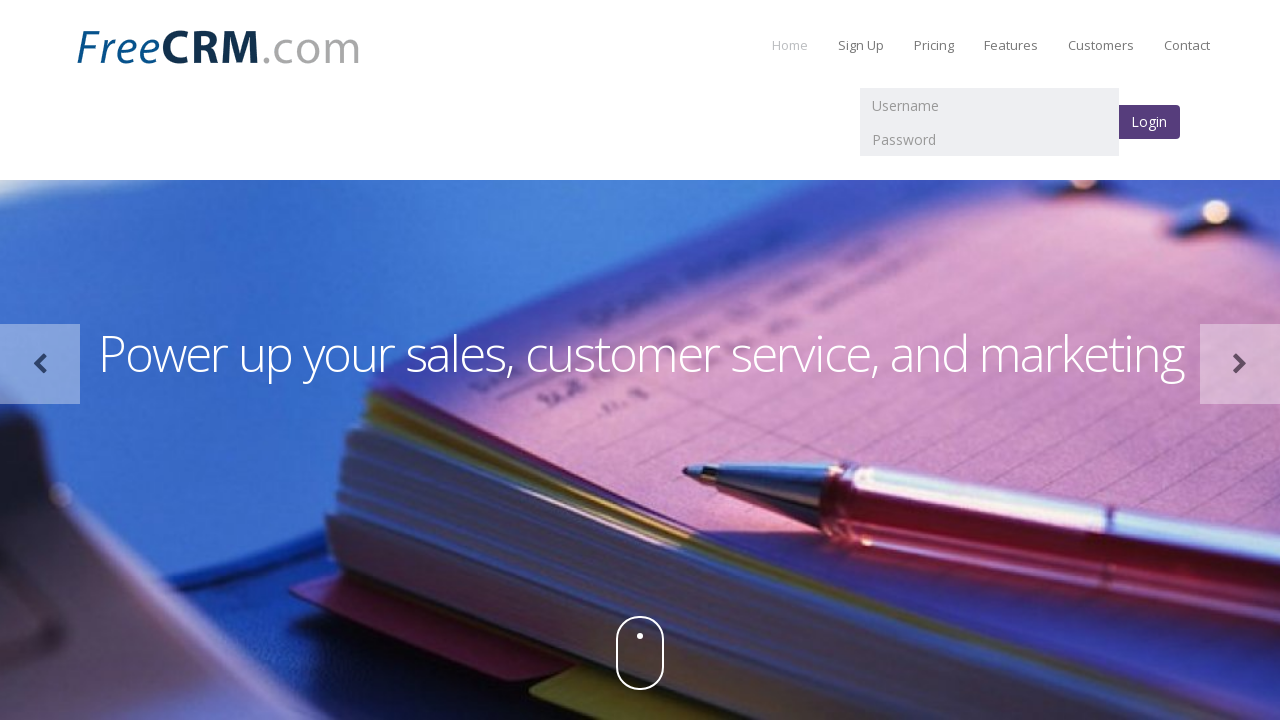

Scrolled page from top to bottom
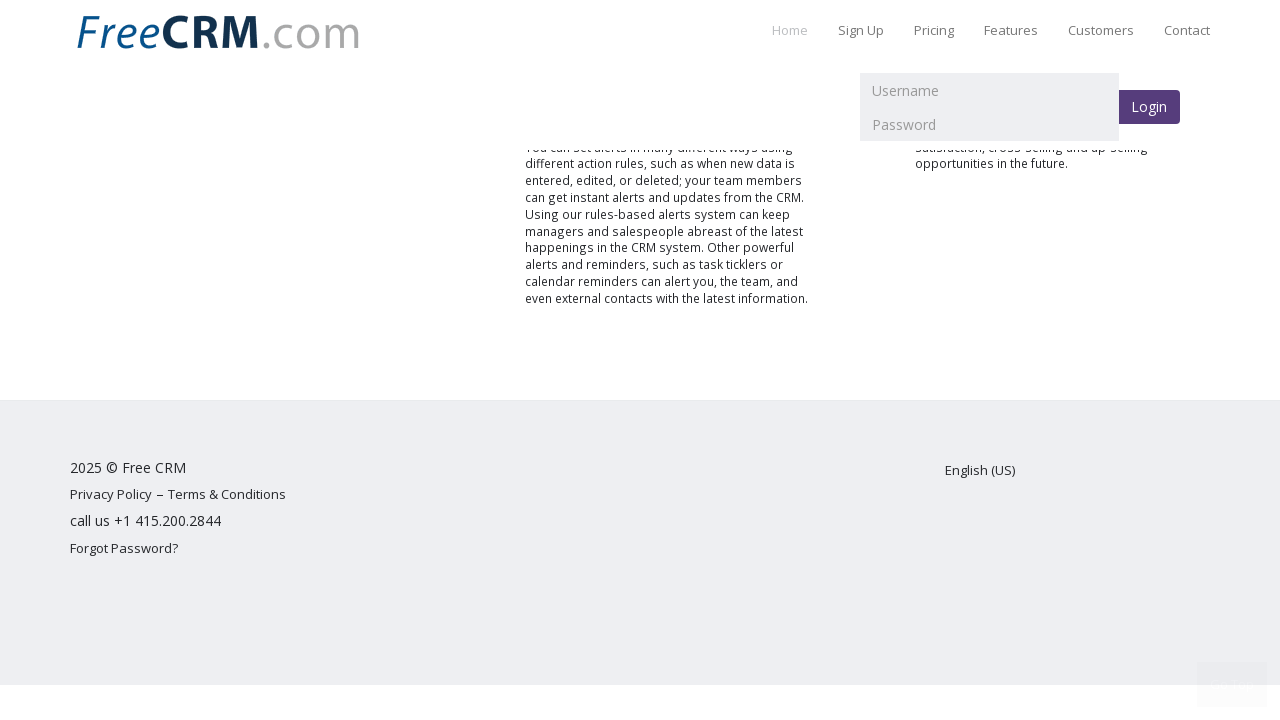

Waited 3 seconds for scroll to complete
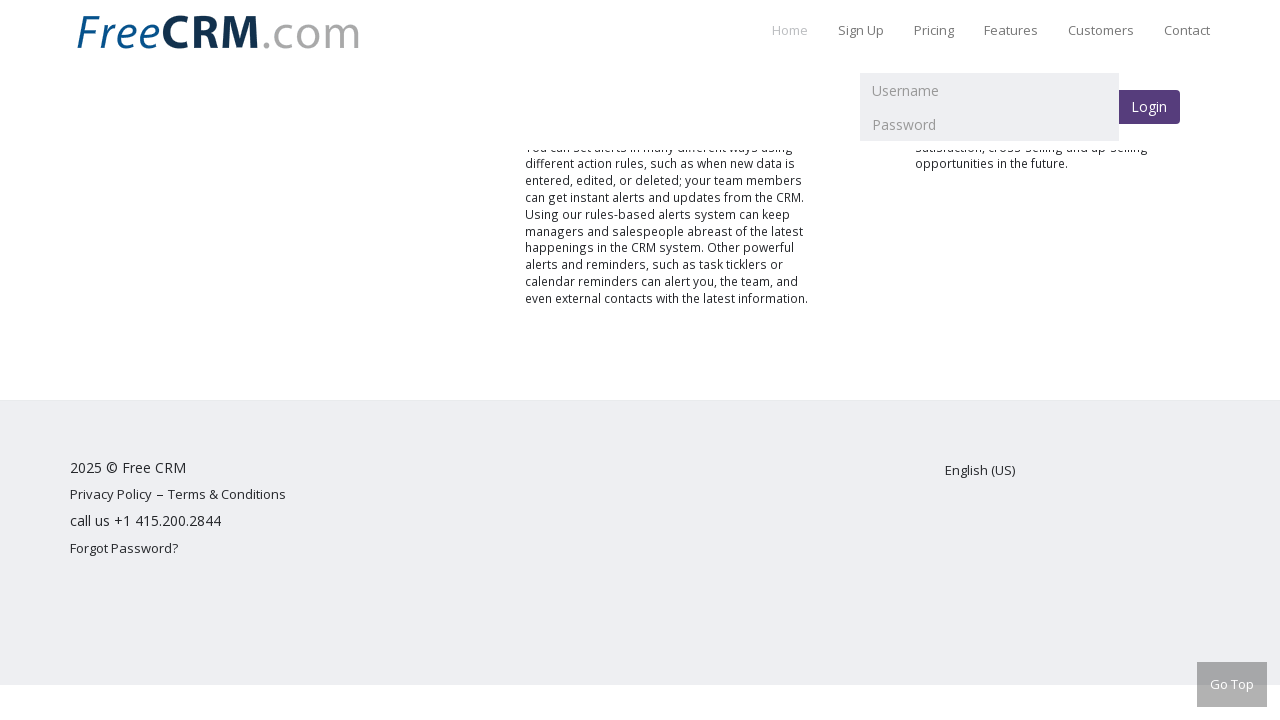

Scrolled page from bottom back to top
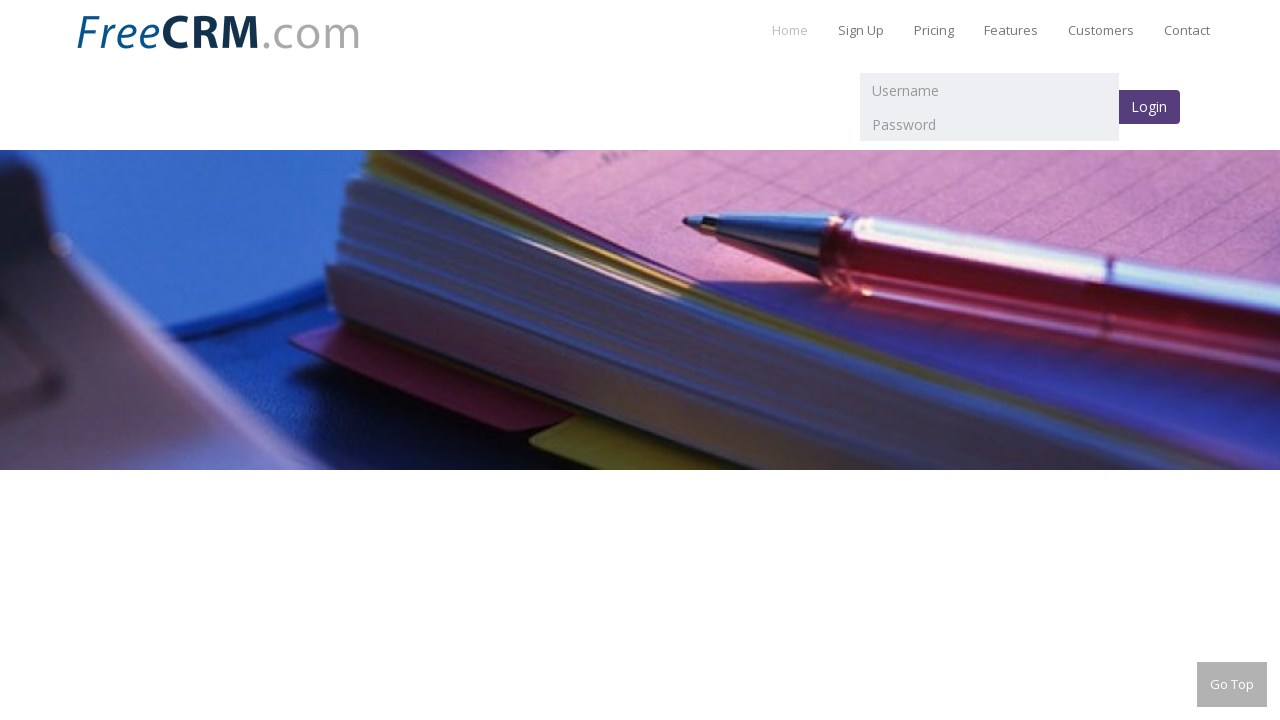

Waited 3 seconds for scroll to complete
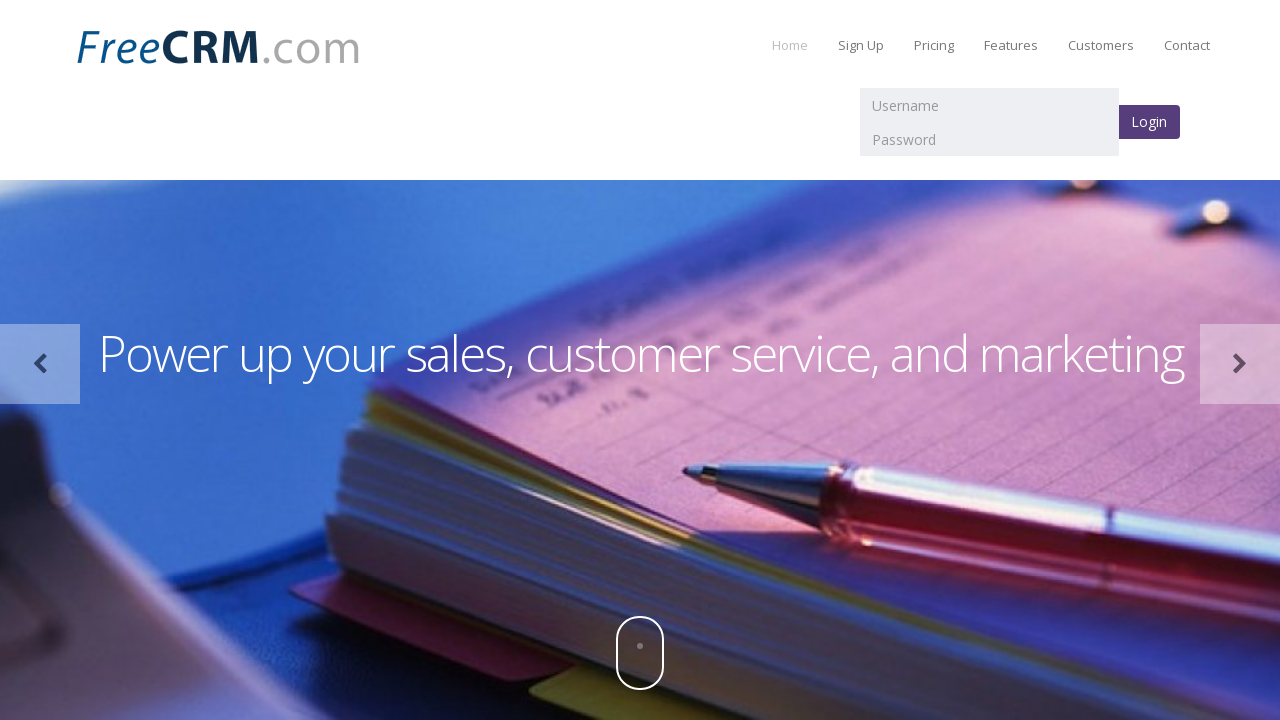

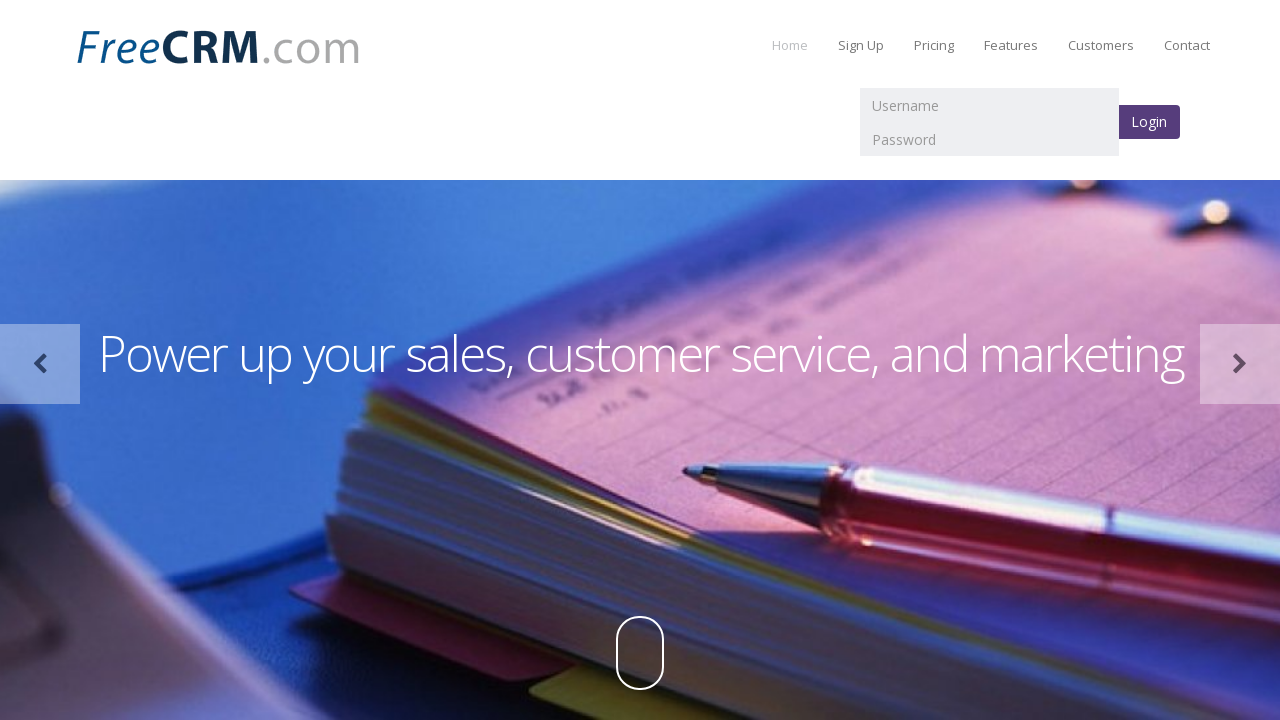